Verifies the homepage title of the OrangeHRM portal

Starting URL: https://opensource-demo.orangehrmlive.com/web/index.php/auth/login

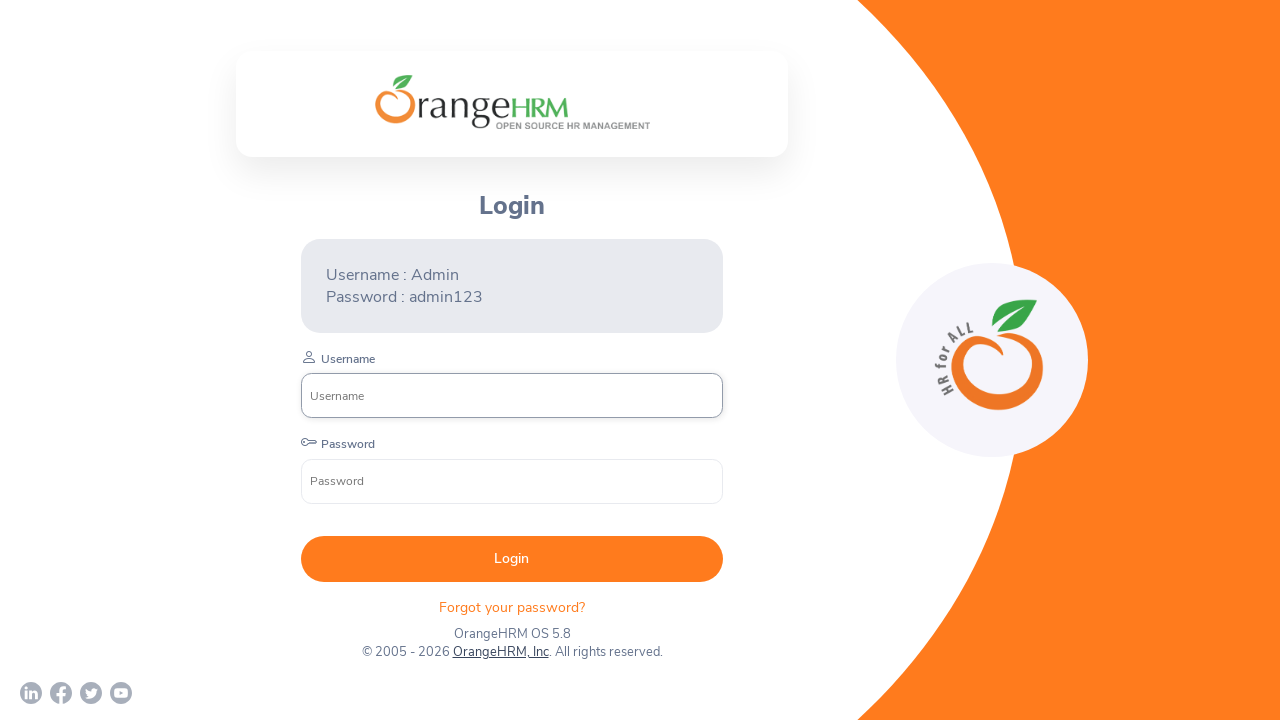

Navigated to OrangeHRM login page
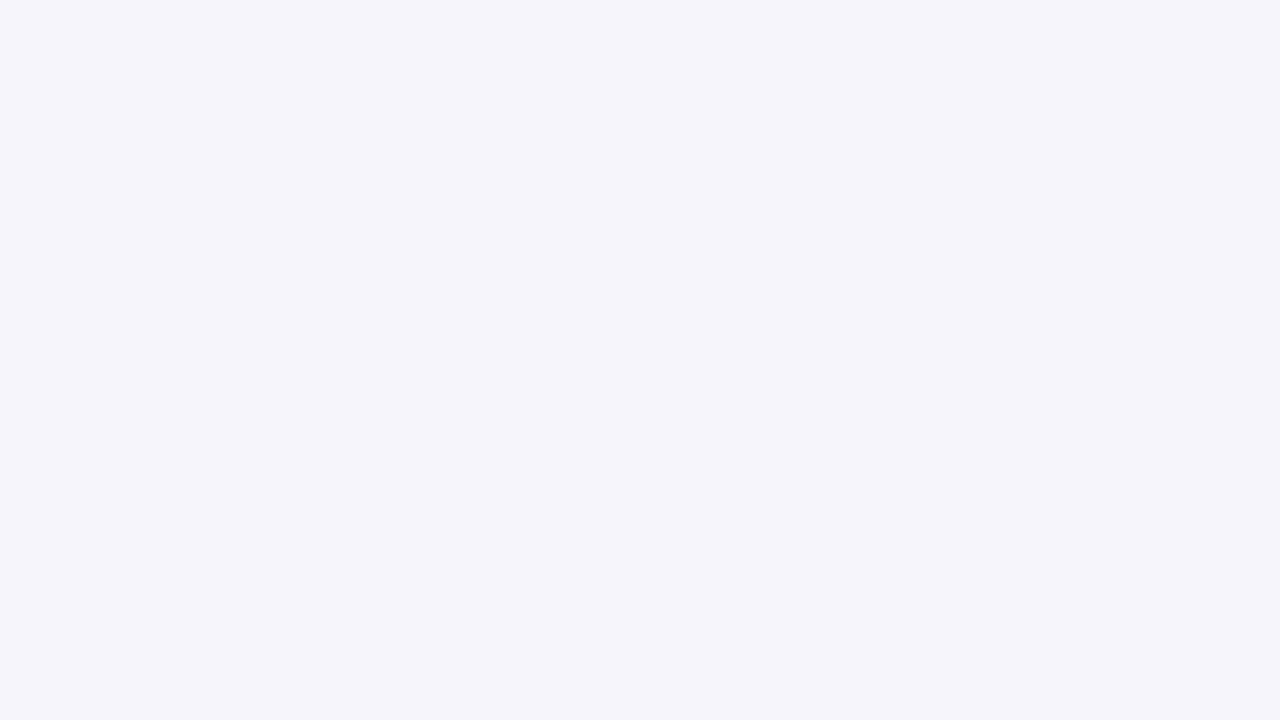

Verified homepage title is 'OrangeHRM'
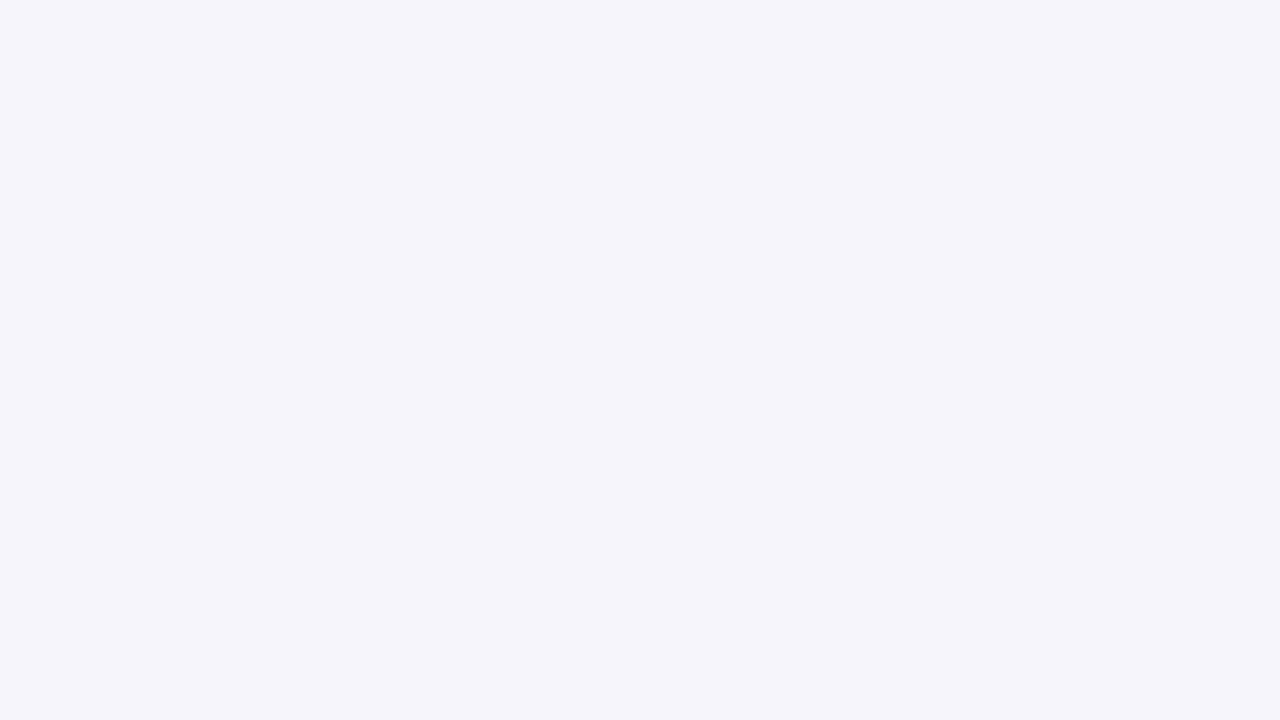

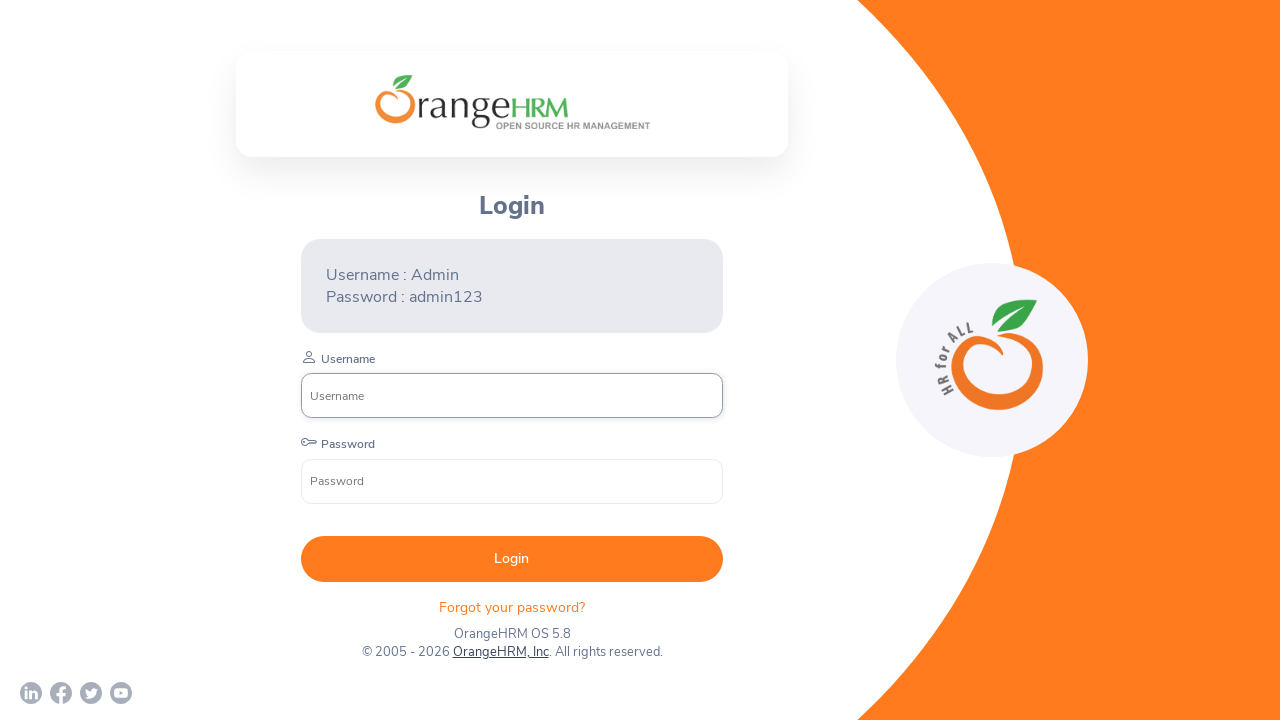